Tests the text box form functionality on DemoQA by filling in full name, email, current address, and permanent address fields, then submitting and verifying the output displays the entered data correctly.

Starting URL: https://demoqa.com/text-box

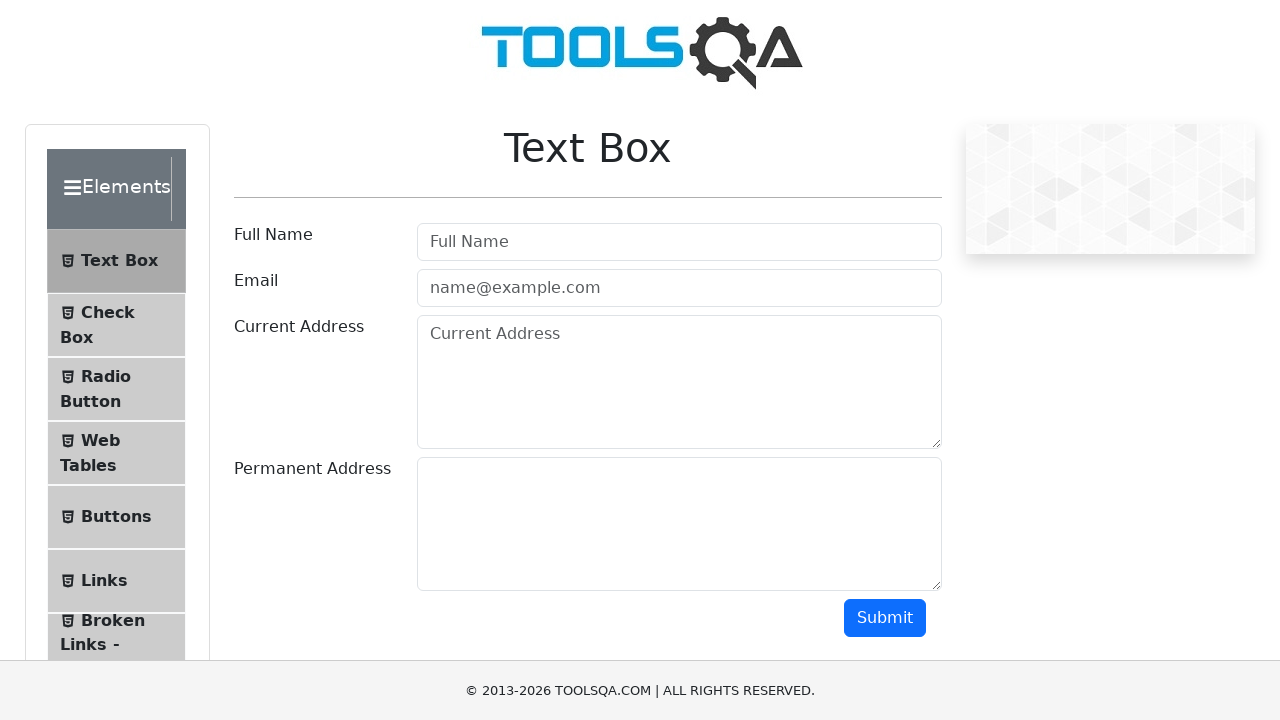

Filled full name field with 'John Anderson' on #userName
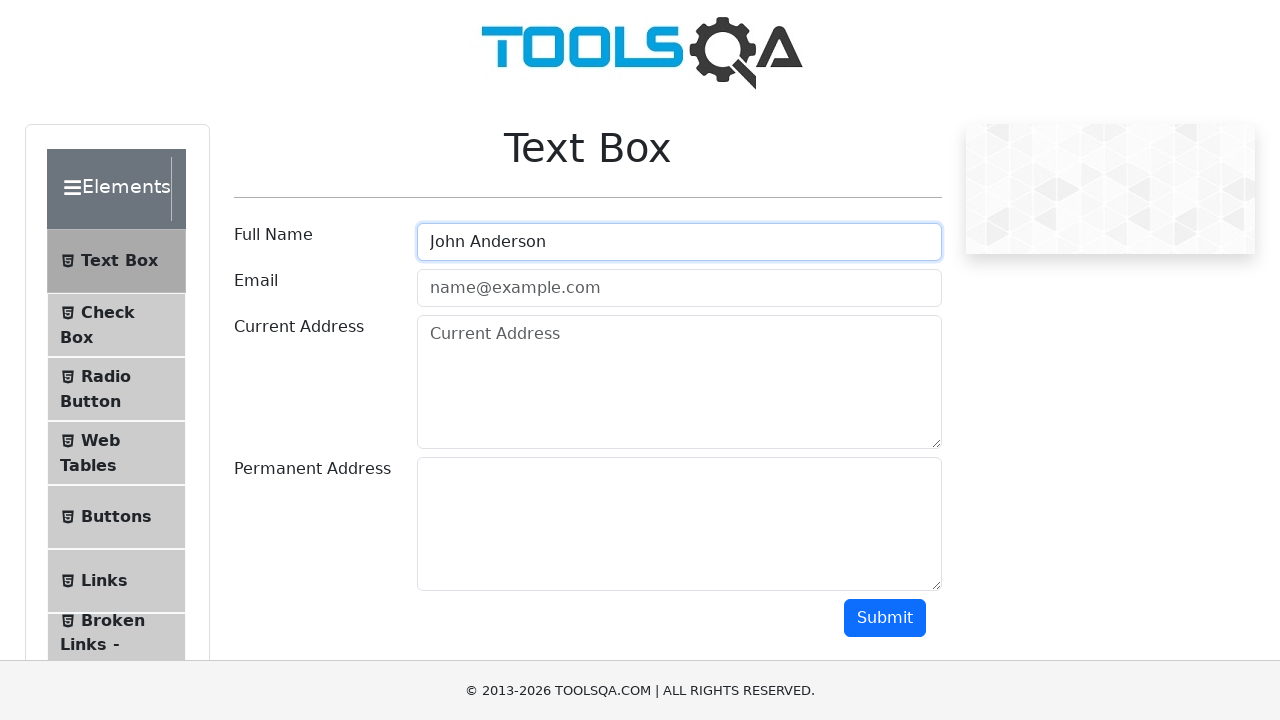

Filled email field with 'john.anderson@example.com' on #userEmail
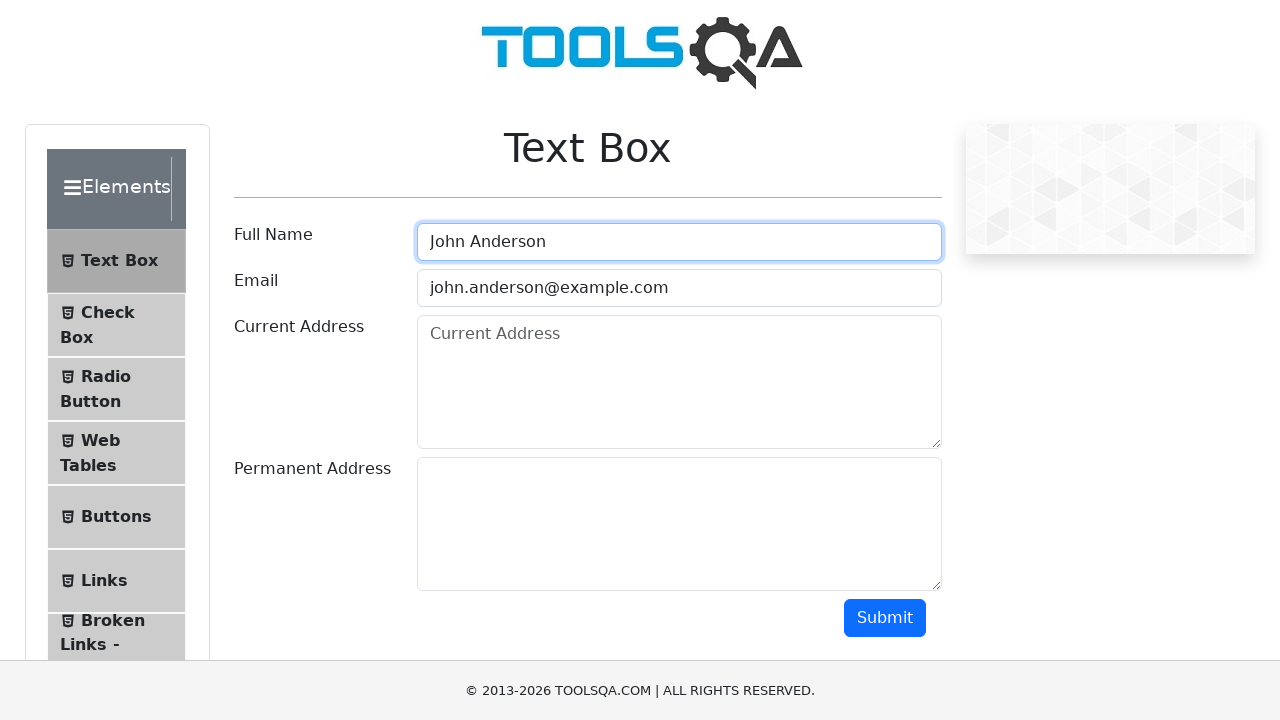

Filled current address field with '123 Main Street, New York, NY 10001' on #currentAddress
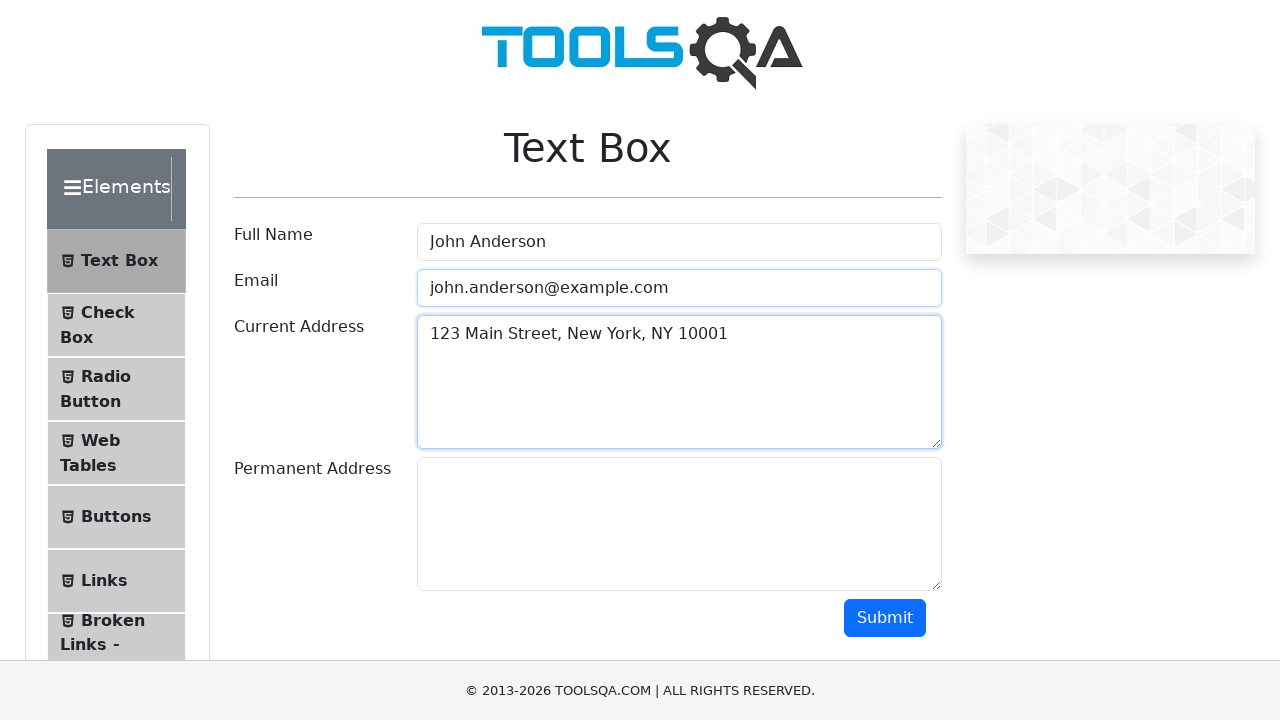

Filled permanent address field with '456 Oak Avenue, Los Angeles, CA 90001' on #permanentAddress
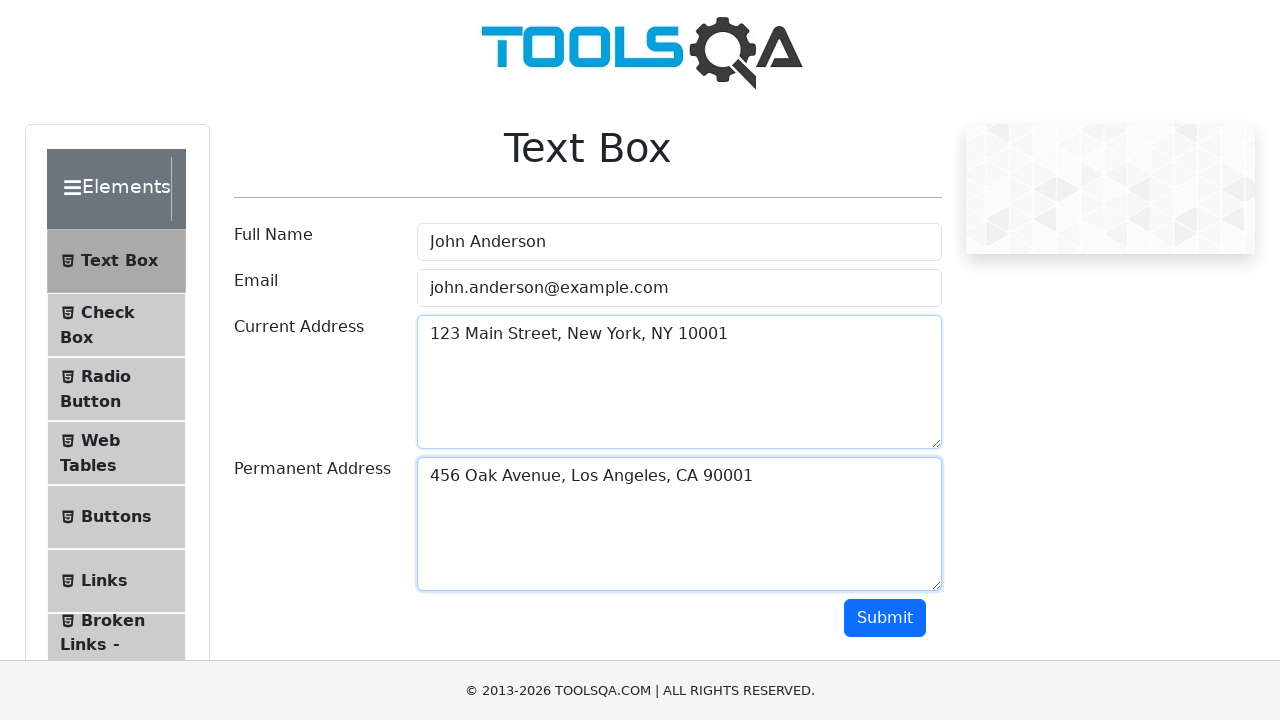

Clicked submit button to submit the form at (885, 618) on #submit
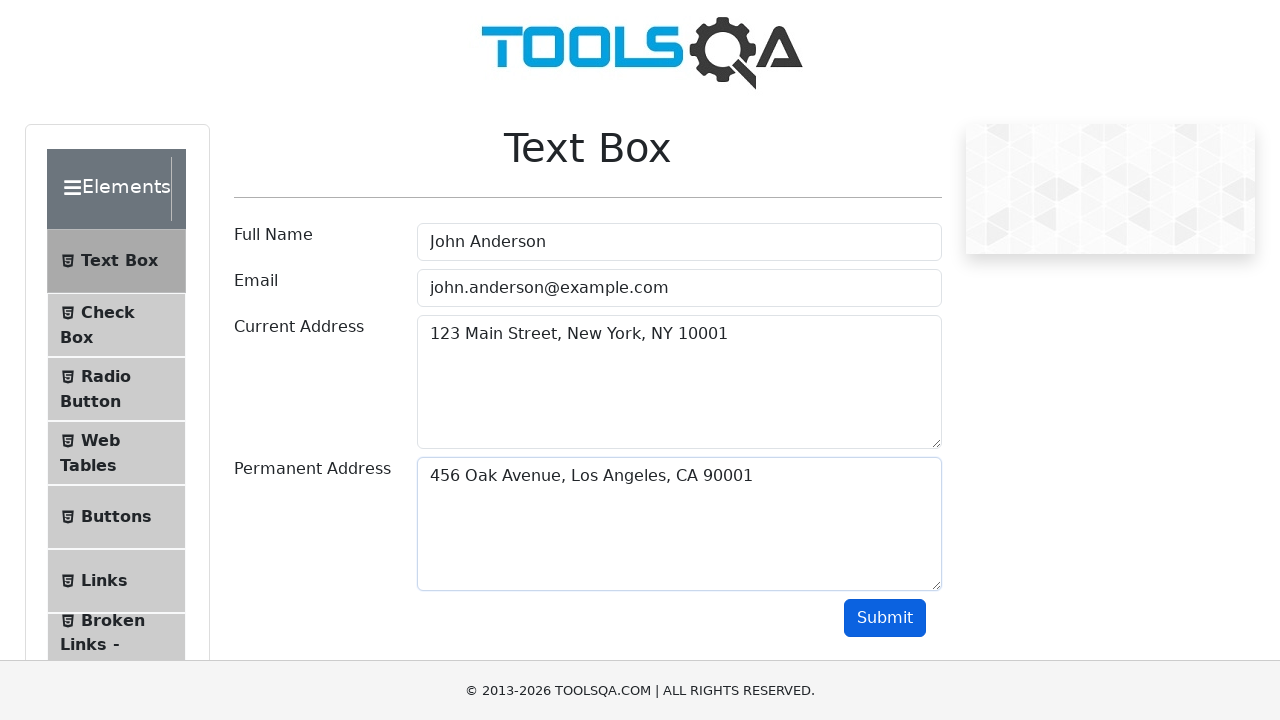

Output section appeared after form submission
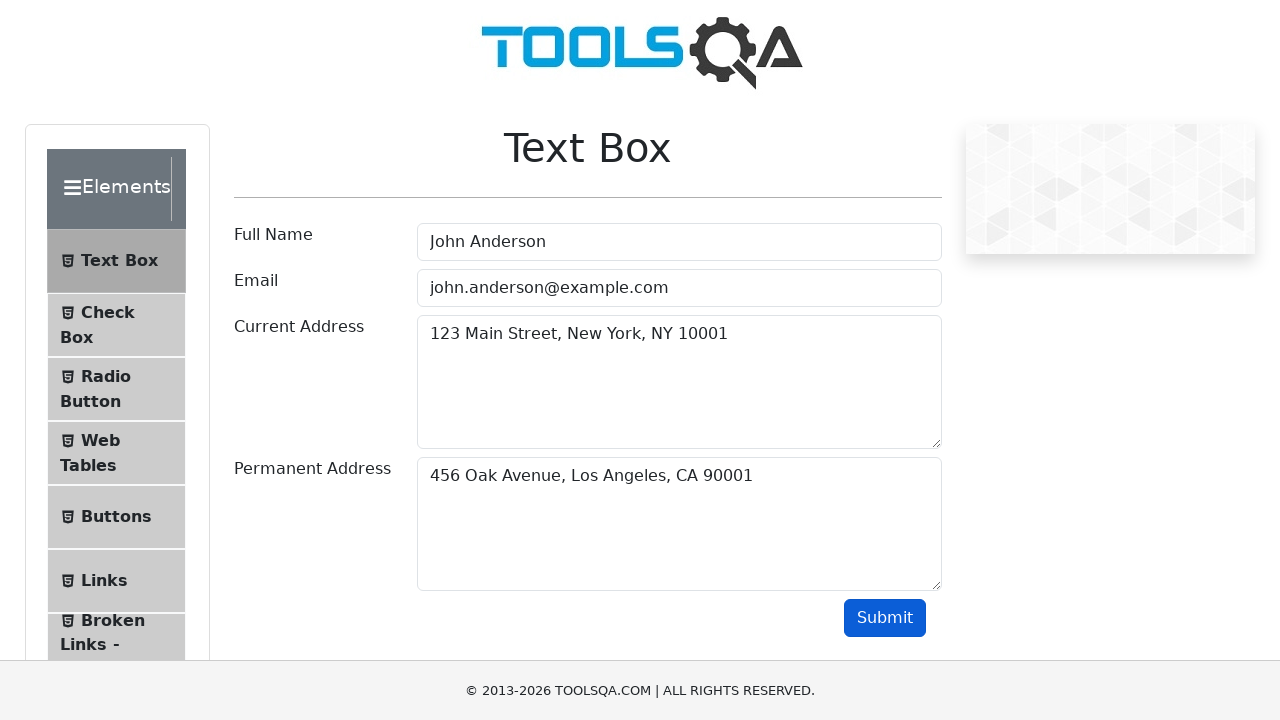

Retrieved output name from the result
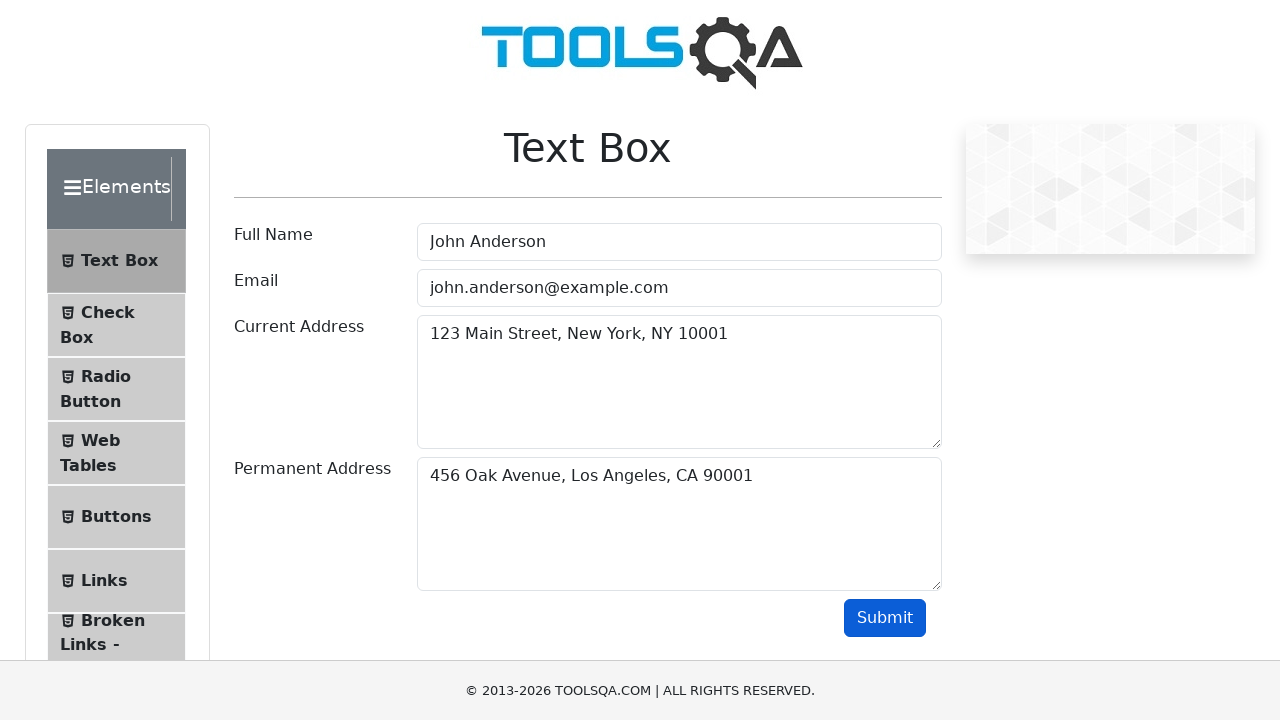

Retrieved output email from the result
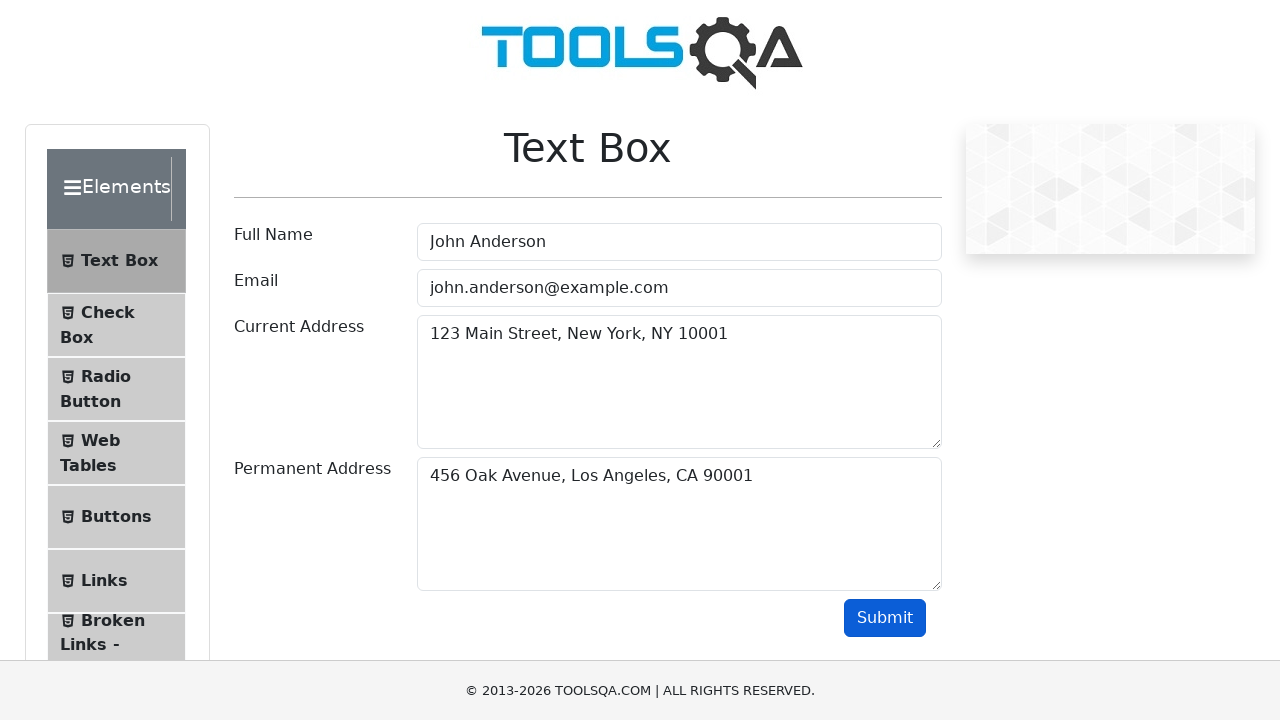

Retrieved output current address from the result
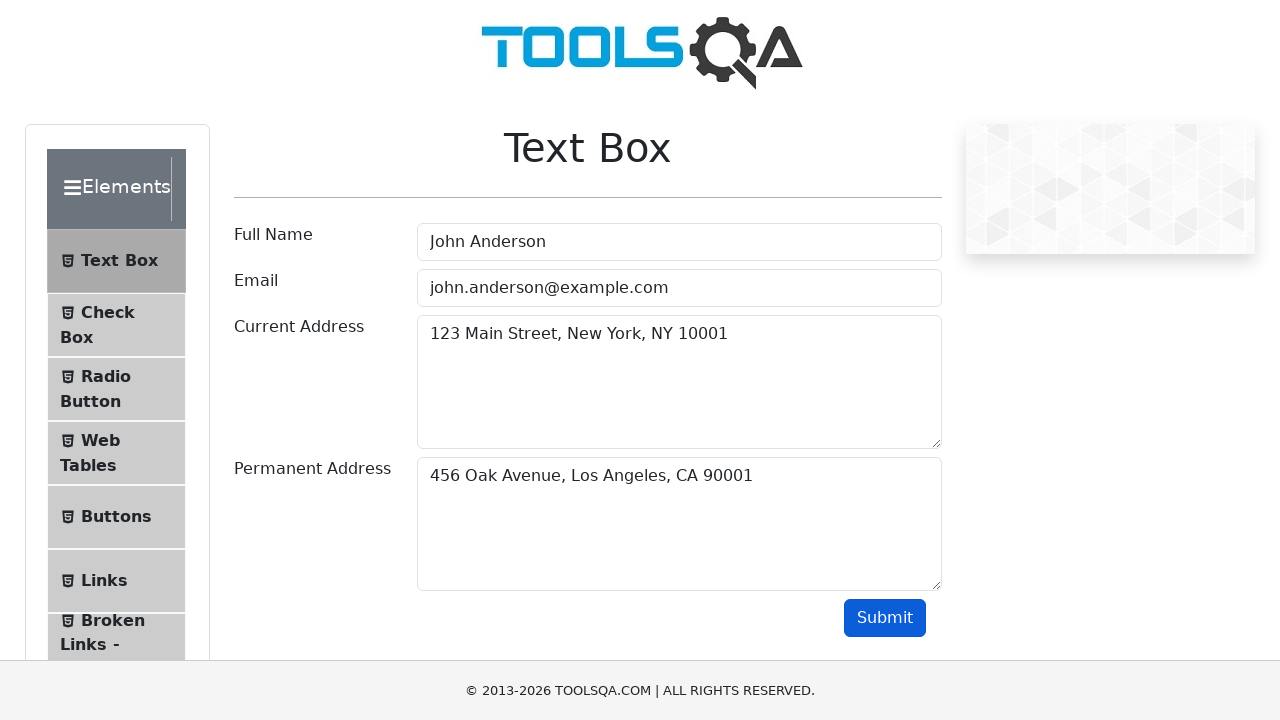

Retrieved output permanent address from the result
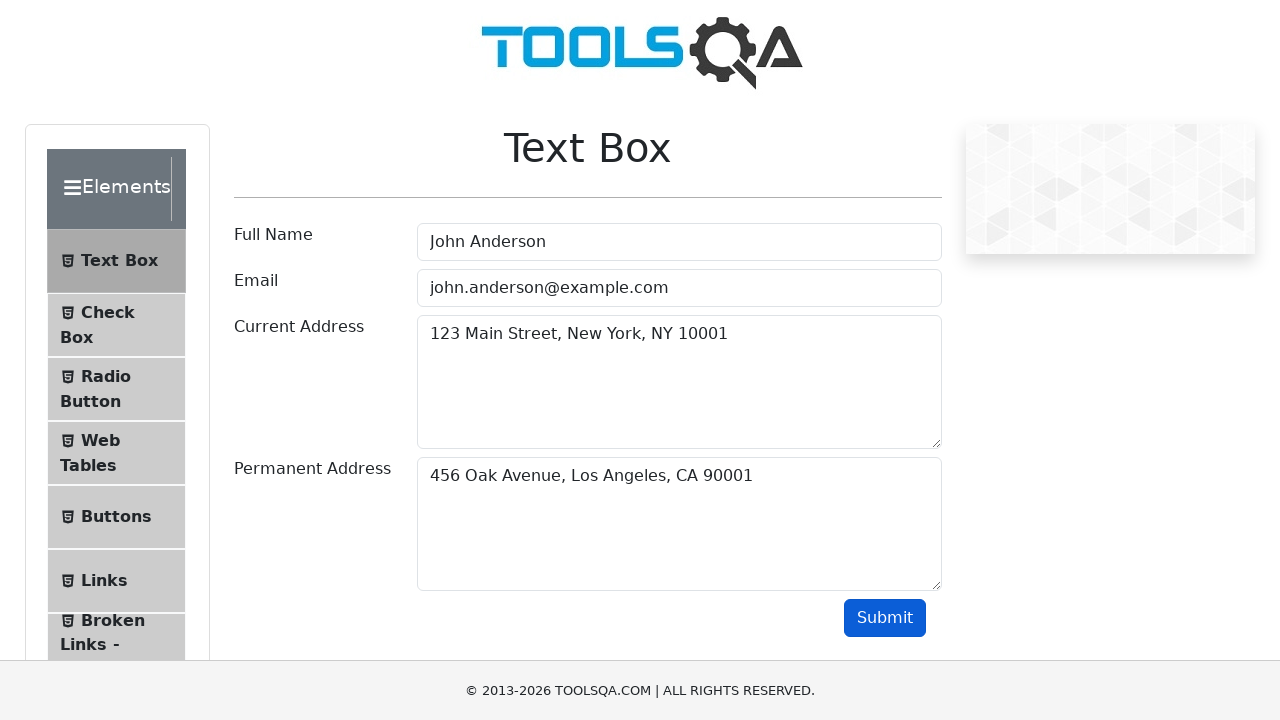

Verified that full name 'John Anderson' matches the output
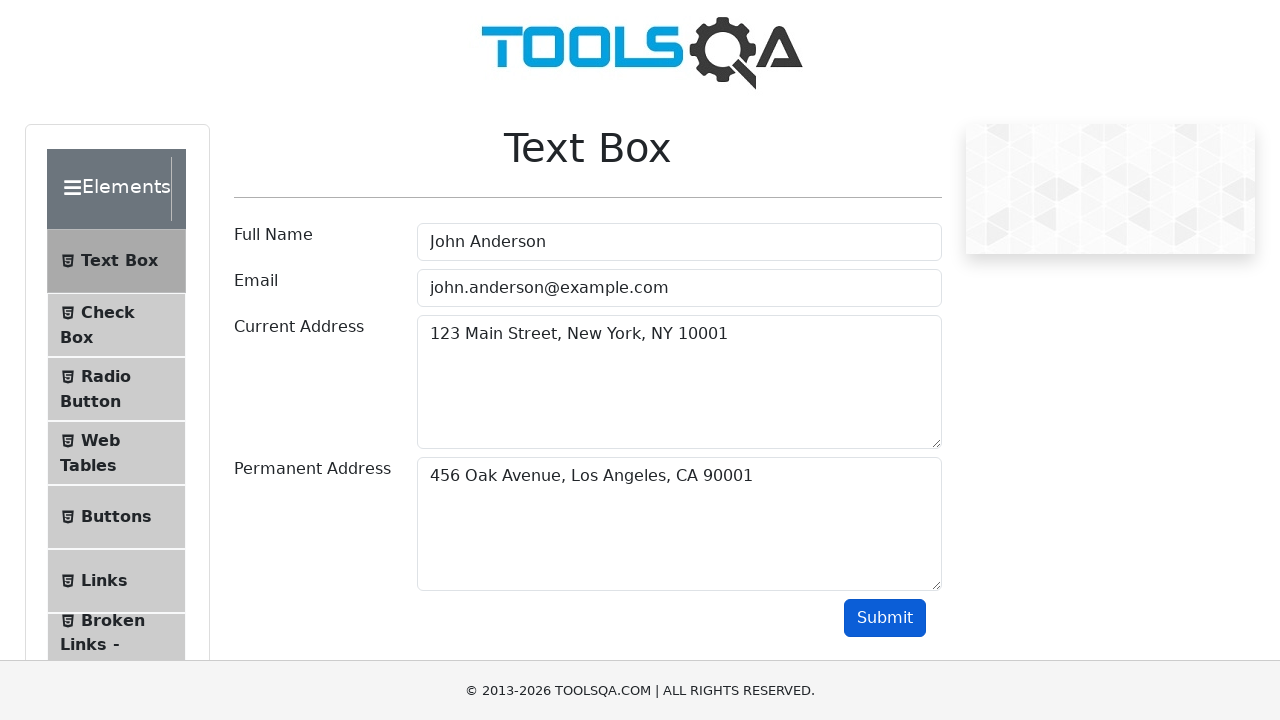

Verified that email 'john.anderson@example.com' matches the output
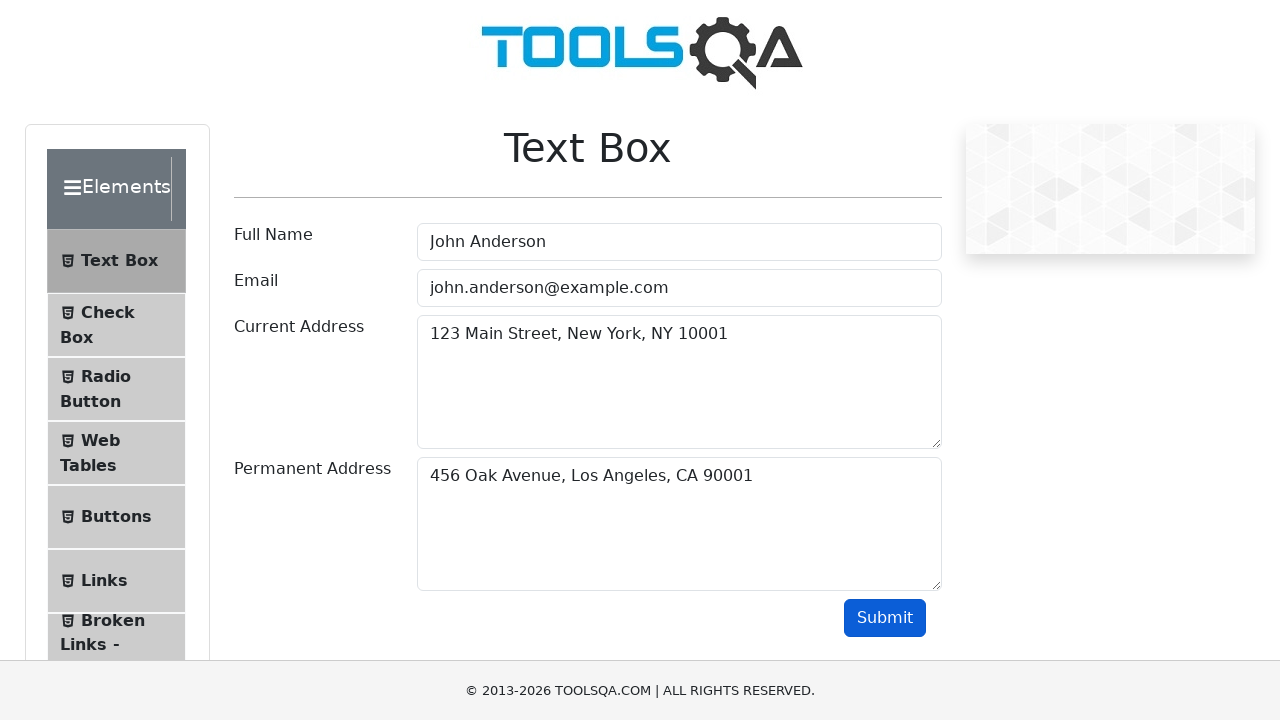

Verified that current address '123 Main Street, New York, NY 10001' matches the output
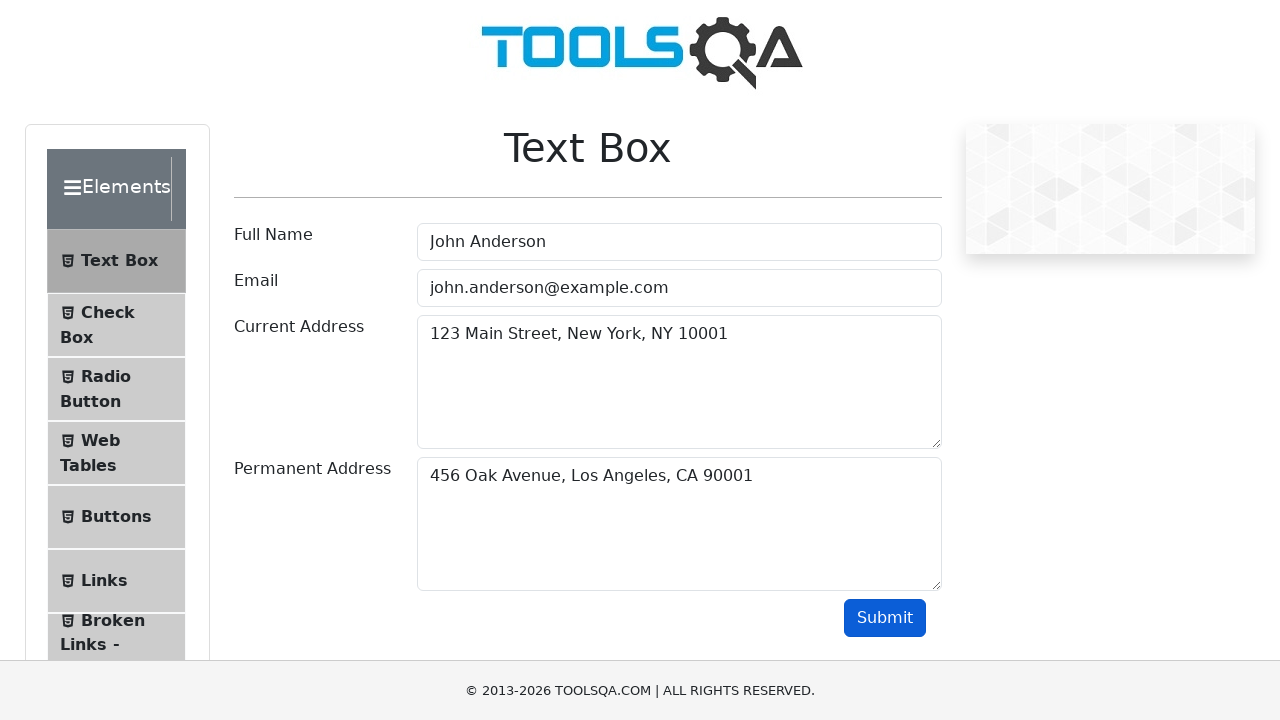

Verified that permanent address '456 Oak Avenue, Los Angeles, CA 90001' matches the output
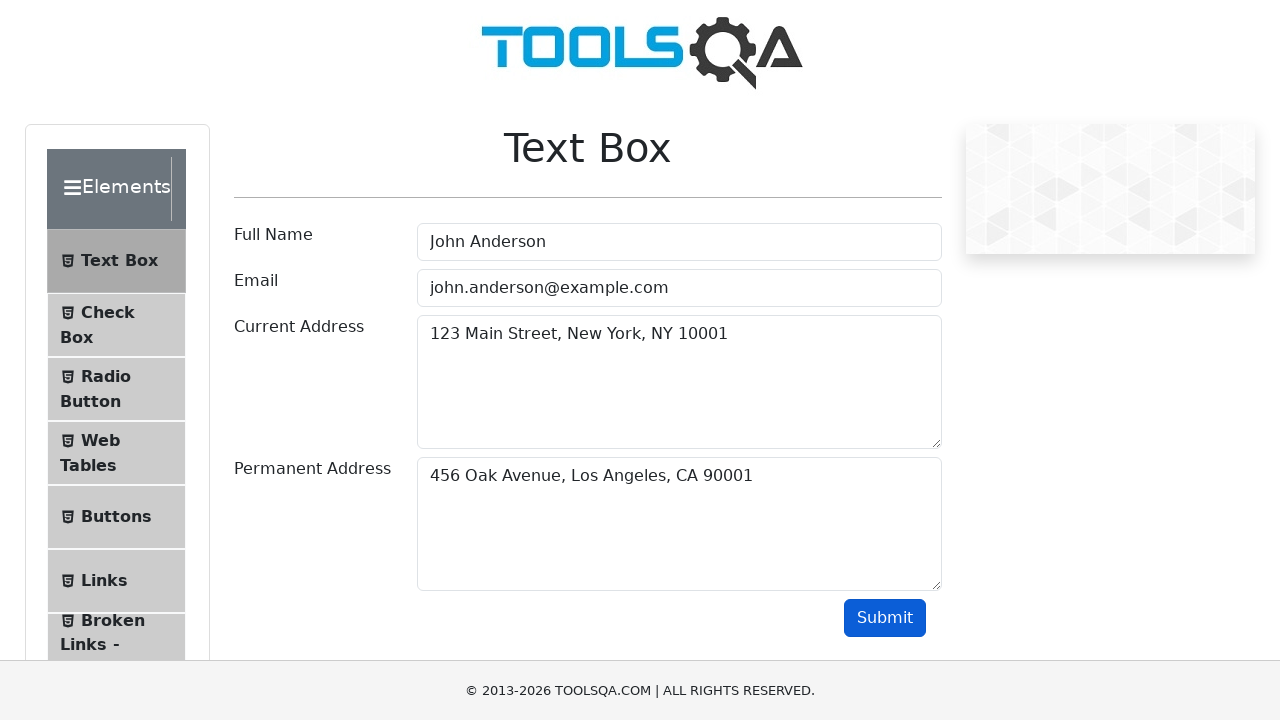

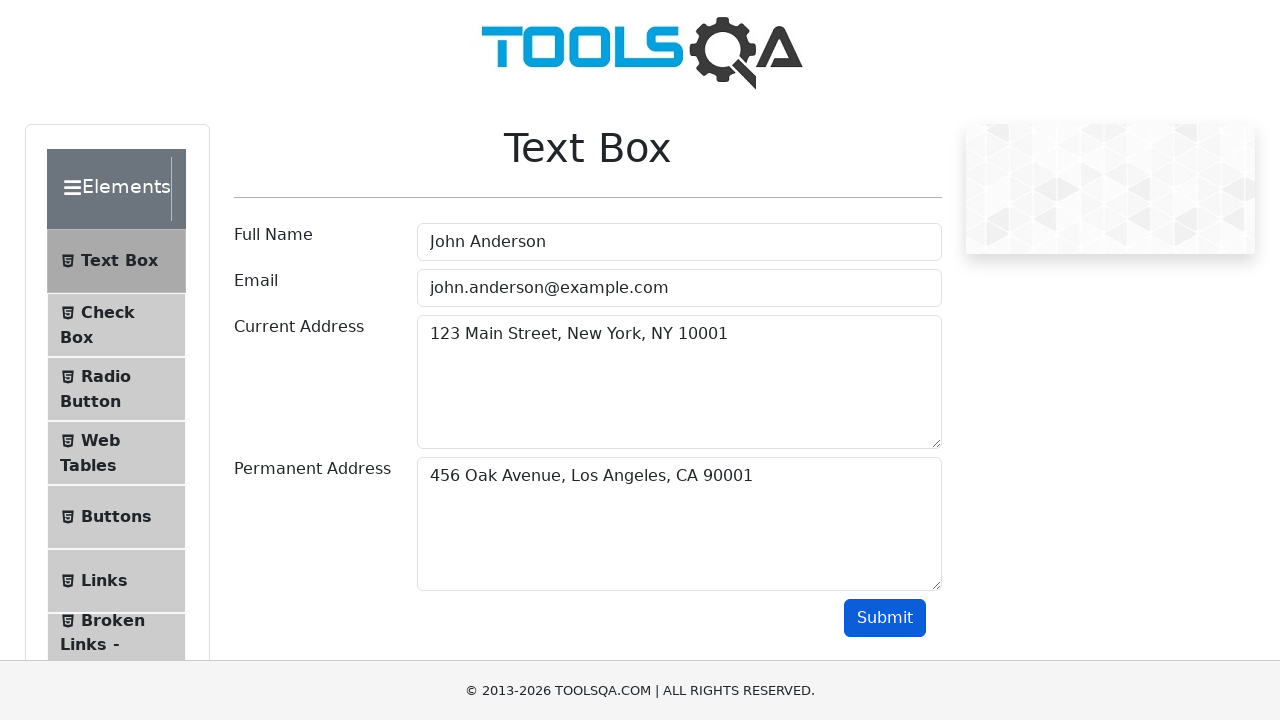